Navigates to the Tooltip documentation page and verifies the h1 heading is present

Starting URL: https://flowbite-svelte.com/docs/components/tooltip

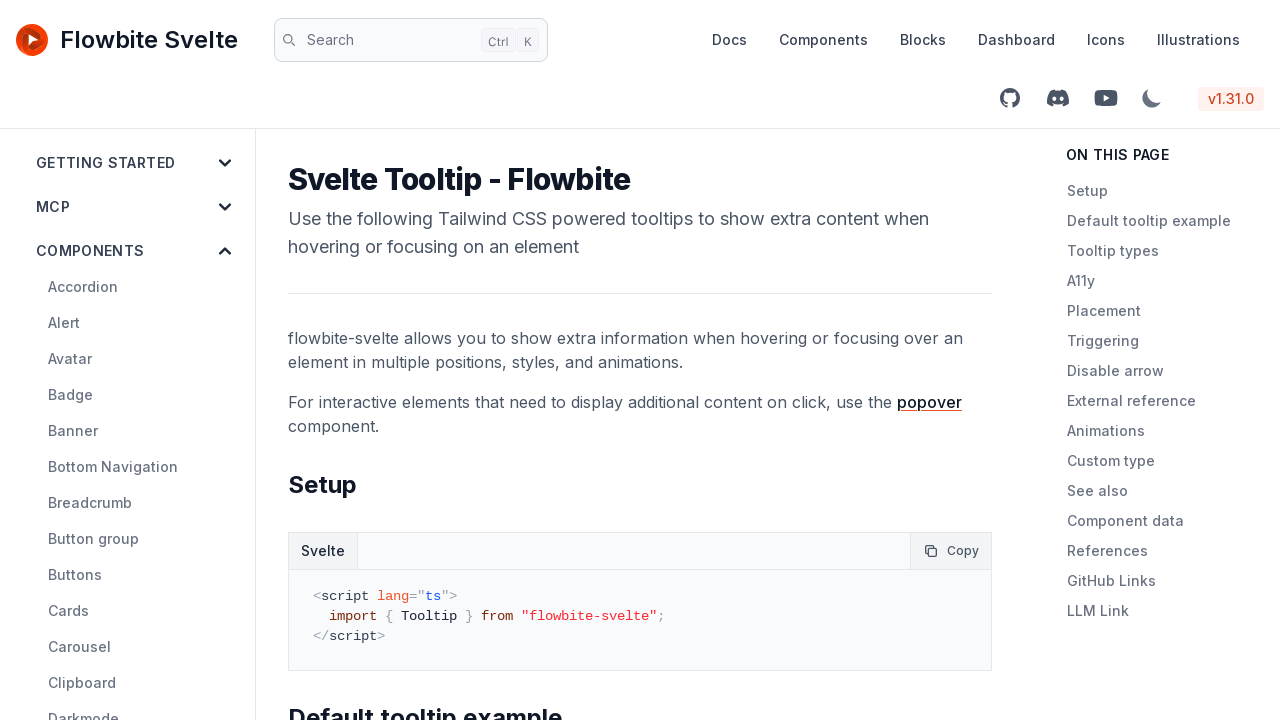

Navigated to Tooltip documentation page
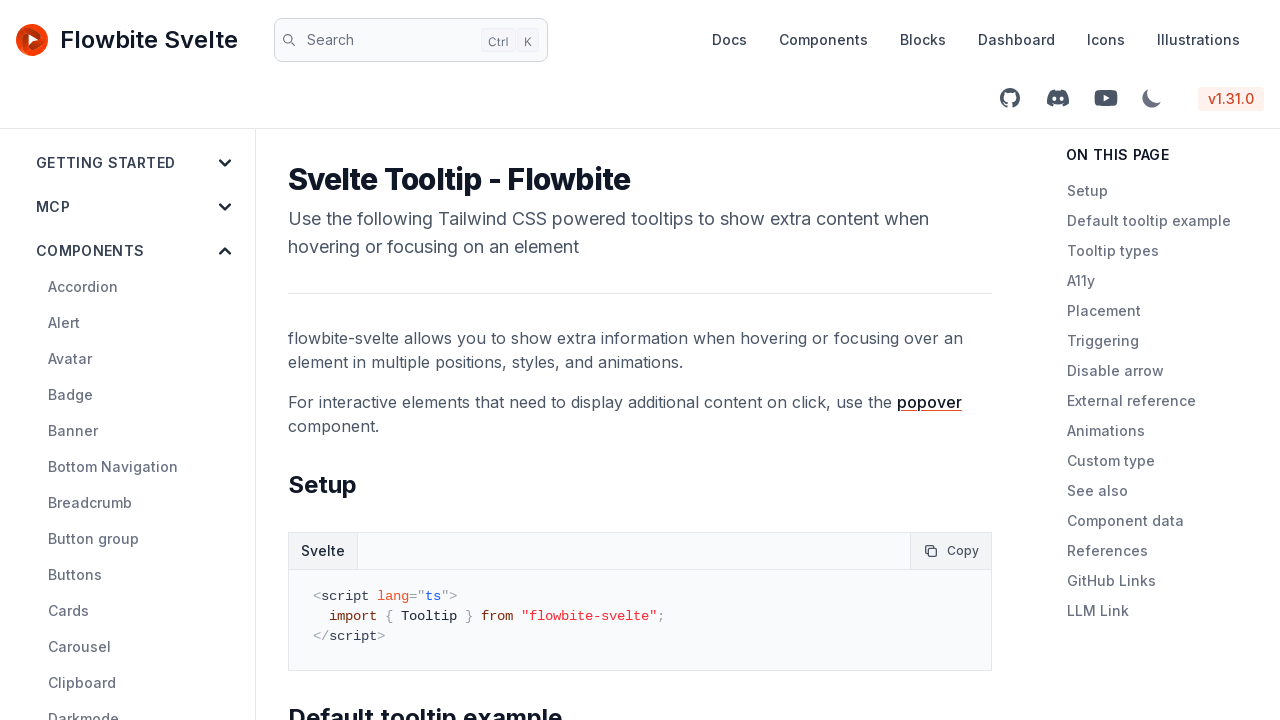

h1 heading loaded on page
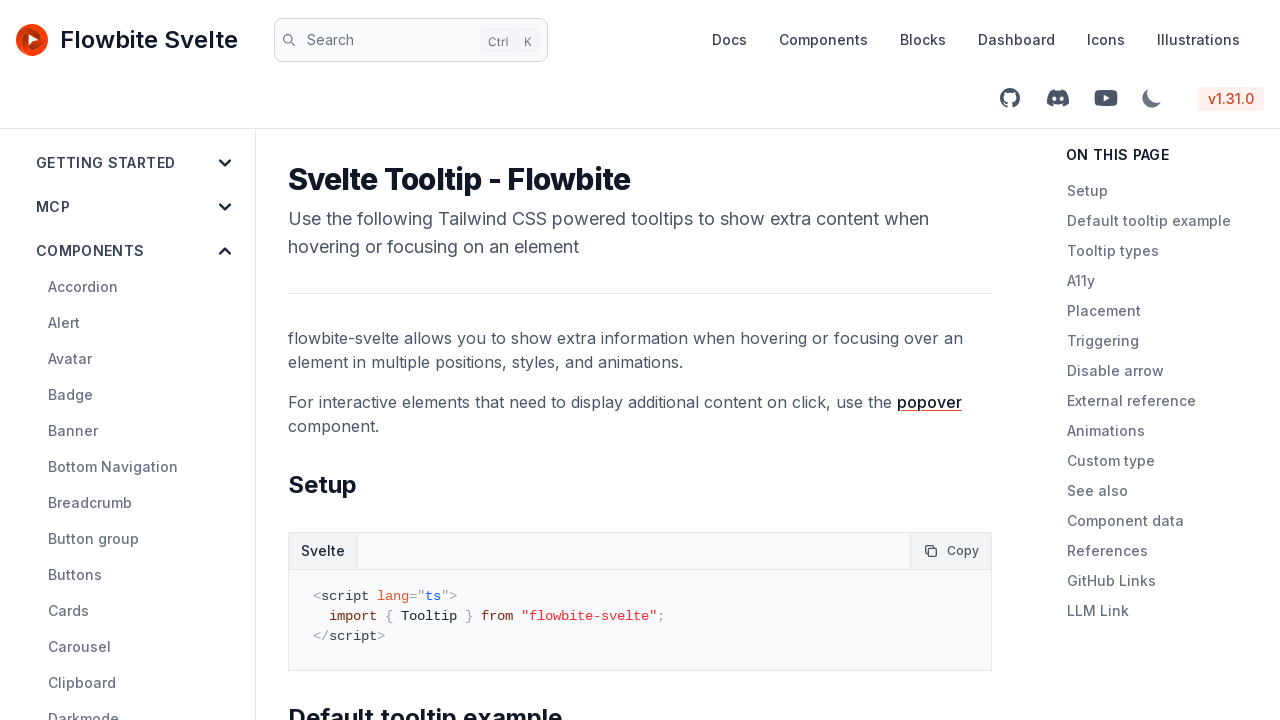

Verified h1 heading is present on the page
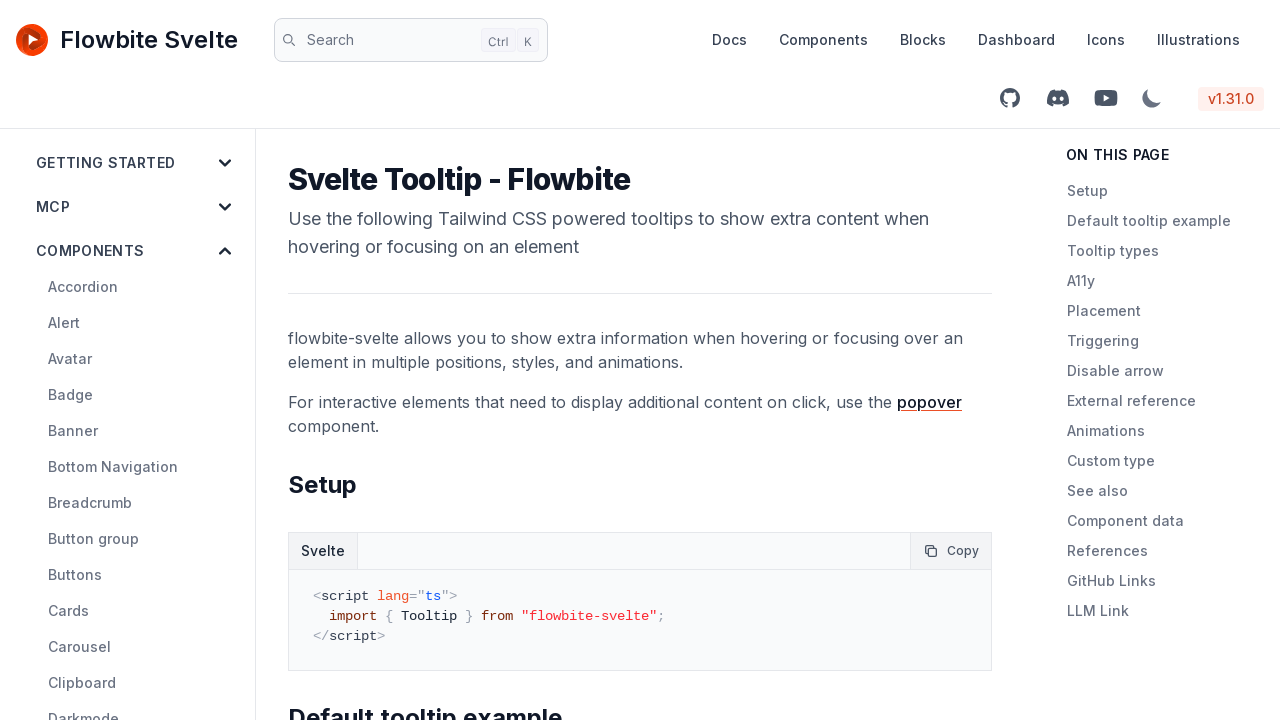

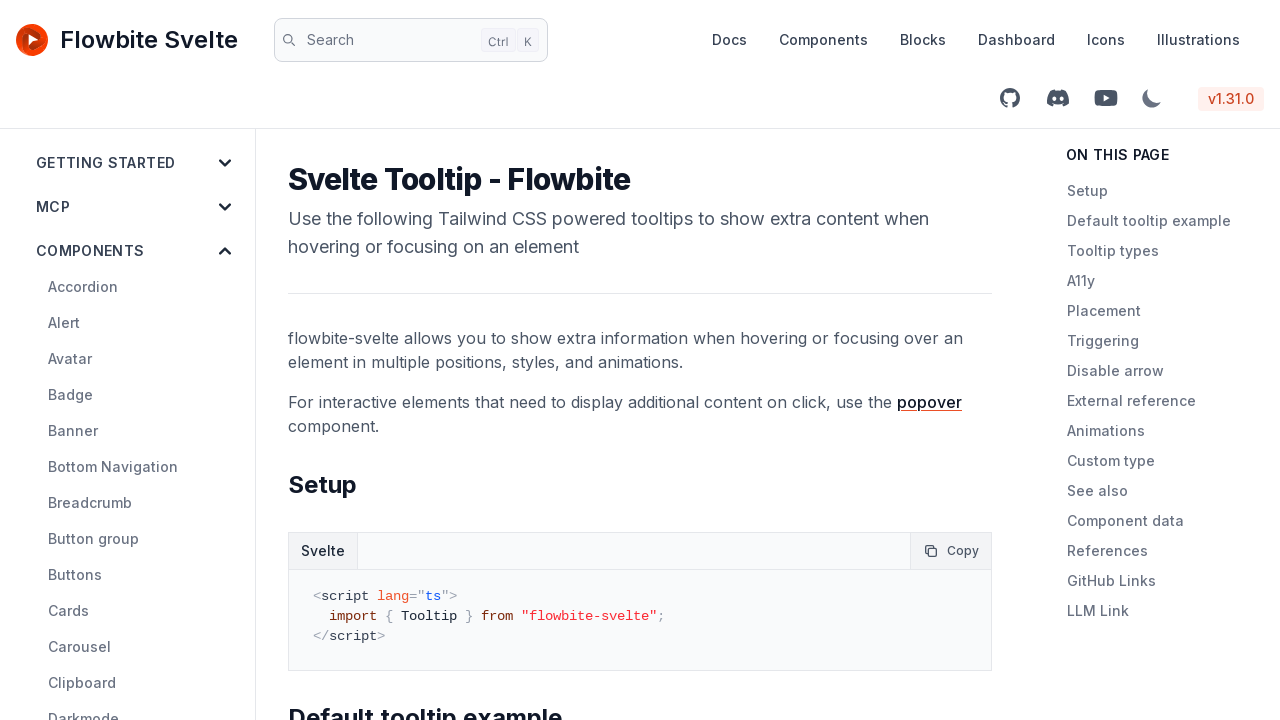